Tests drag and drop functionality within an iframe by dragging an element to a droppable target area

Starting URL: https://jqueryui.com/droppable/

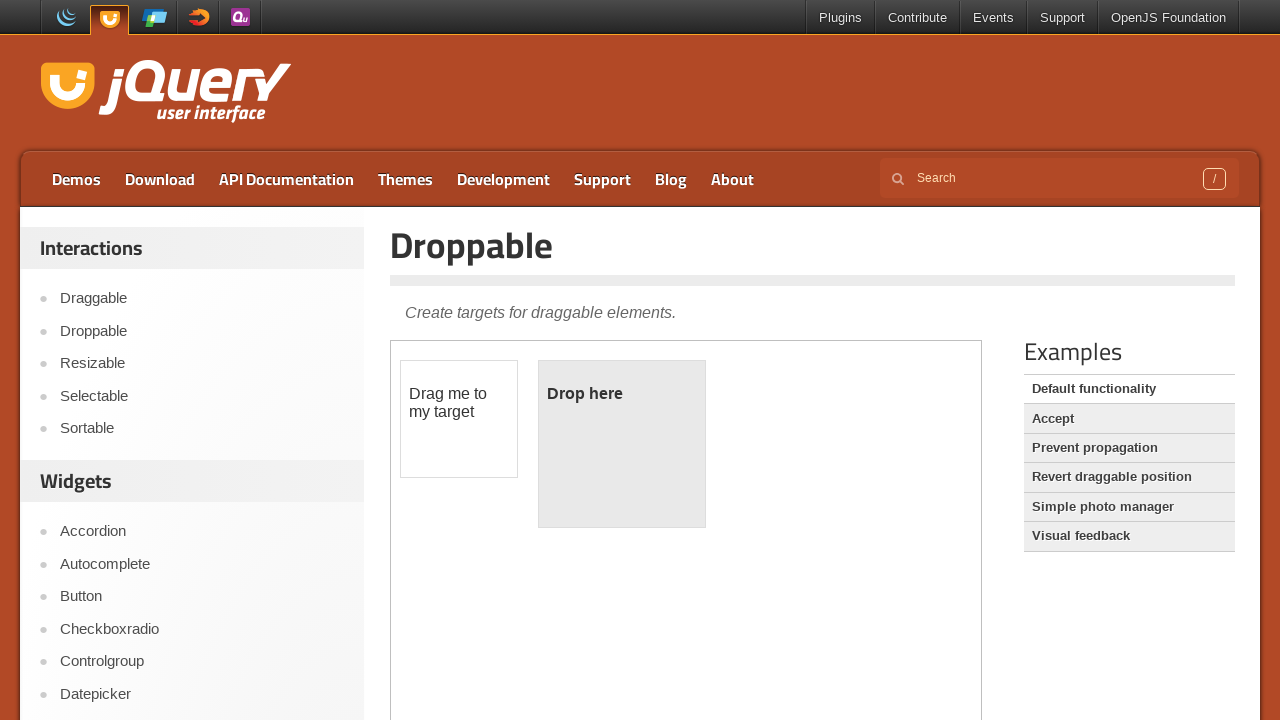

Located the demo iframe containing drag and drop elements
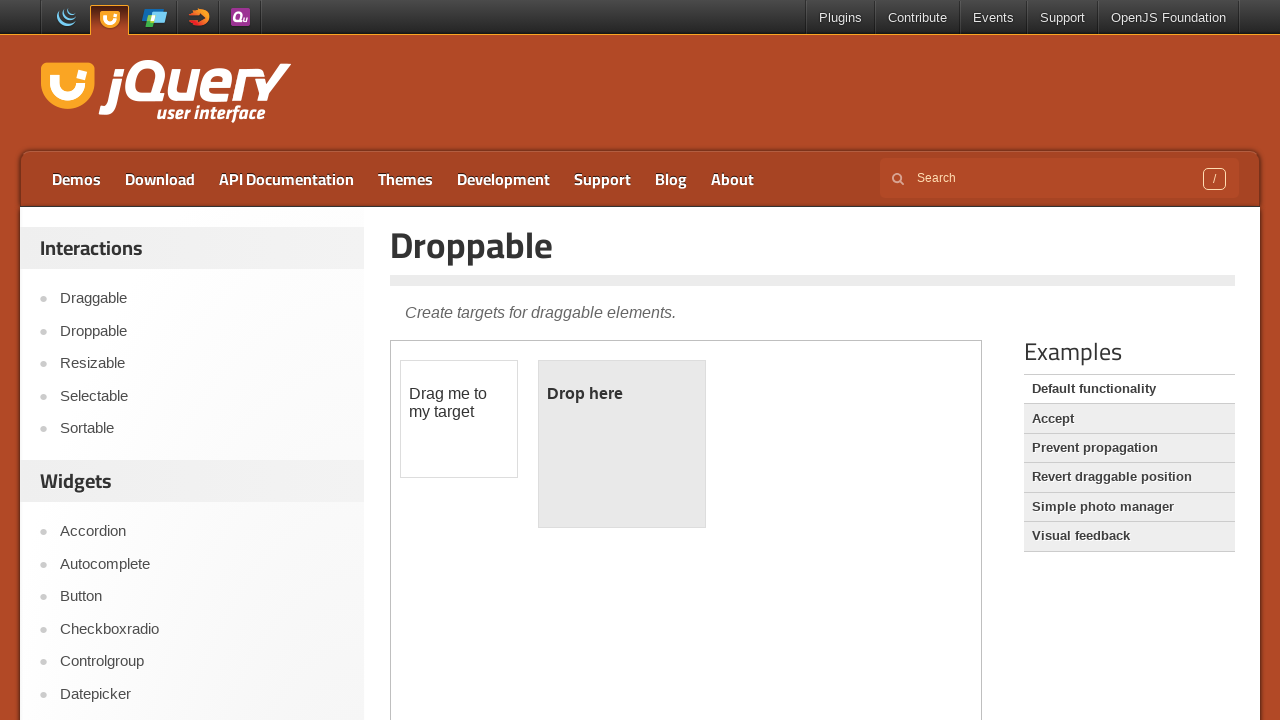

Located the draggable element with id 'draggable'
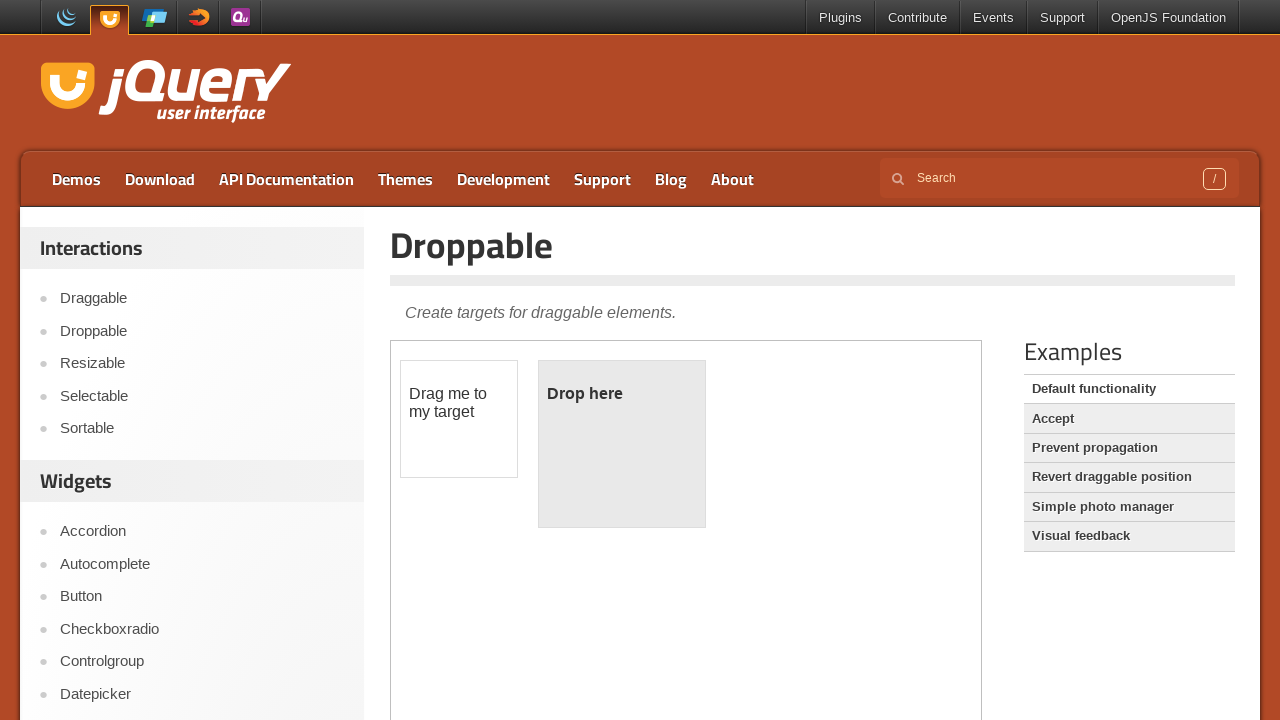

Located the droppable target element with id 'droppable'
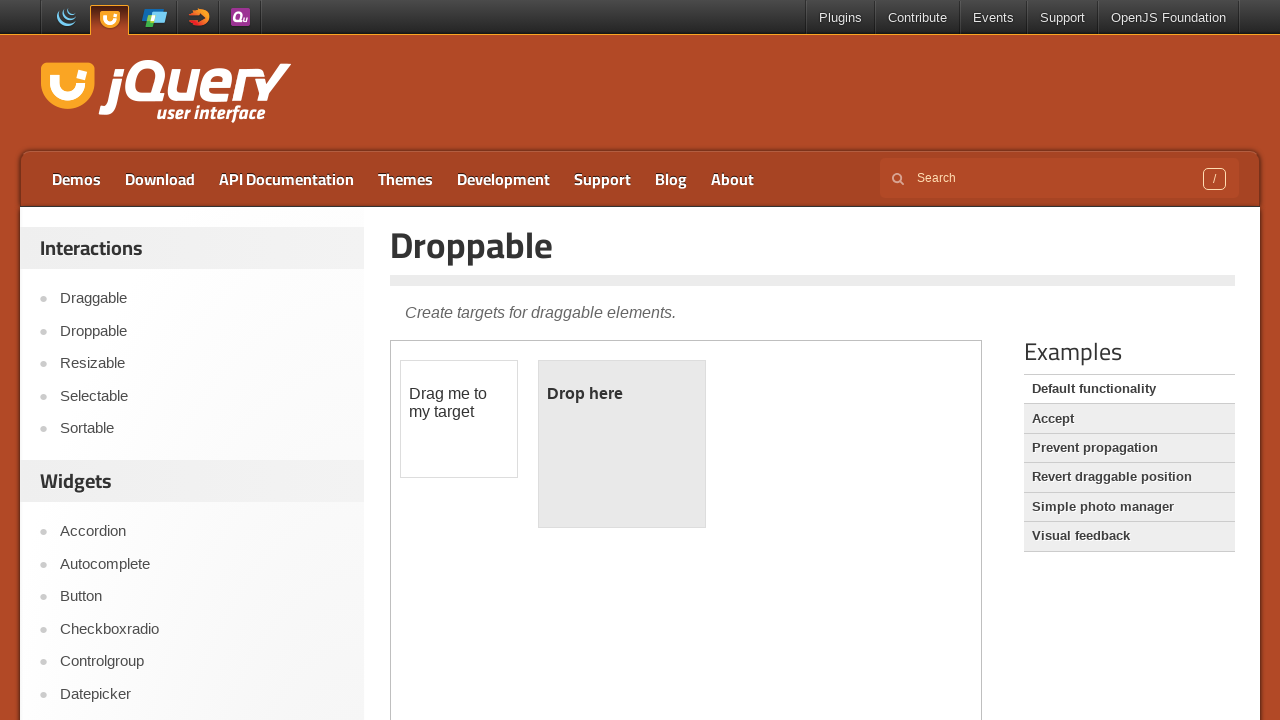

Dragged the draggable element to the droppable target area at (622, 444)
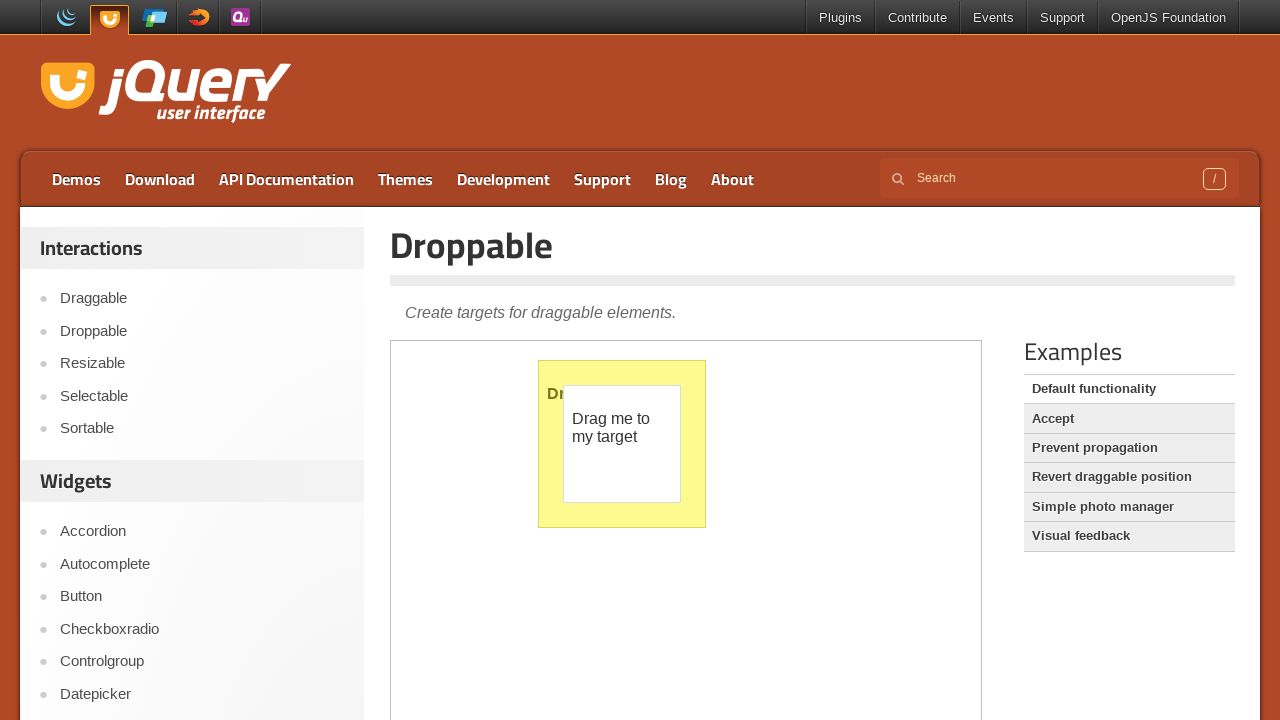

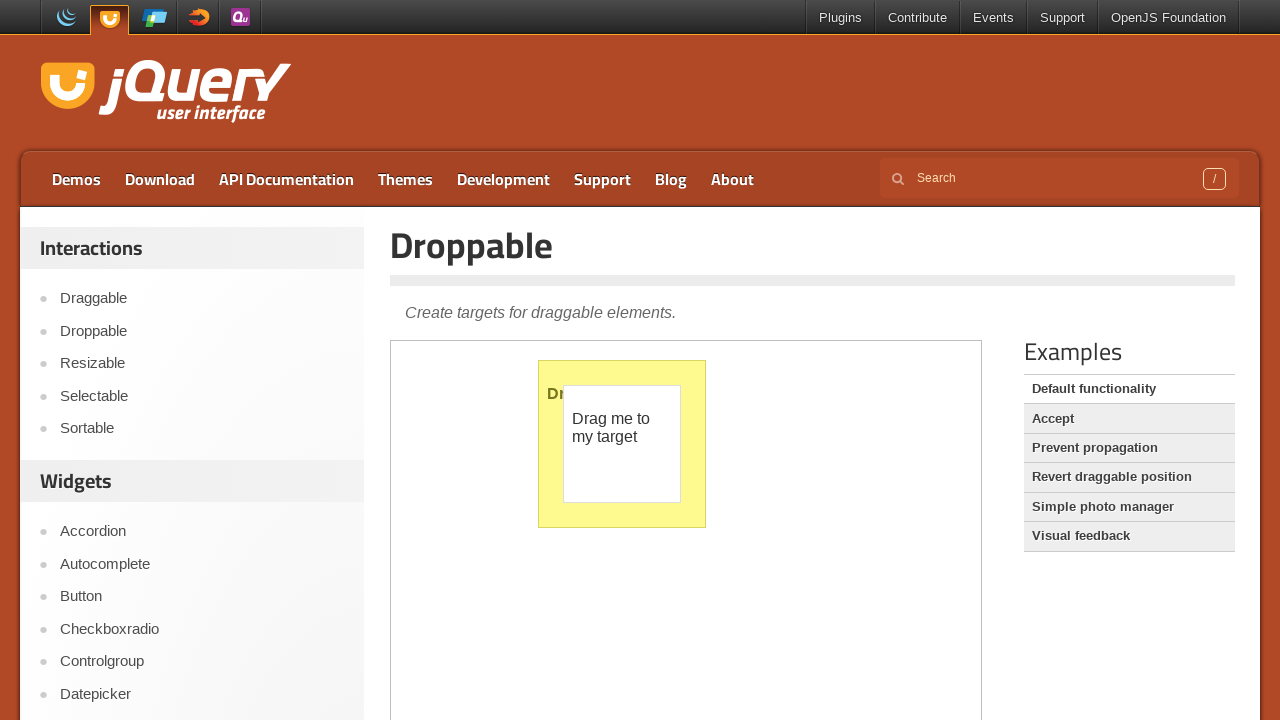